Tests explicit wait functionality on a Selenium practice page by filling a text field, clicking a button to enable a disabled field, waiting for it to become clickable, and then filling the newly enabled field.

Starting URL: http://seleniumpractise.blogspot.com/2016/09/how-to-work-with-disable-textbox-or.html

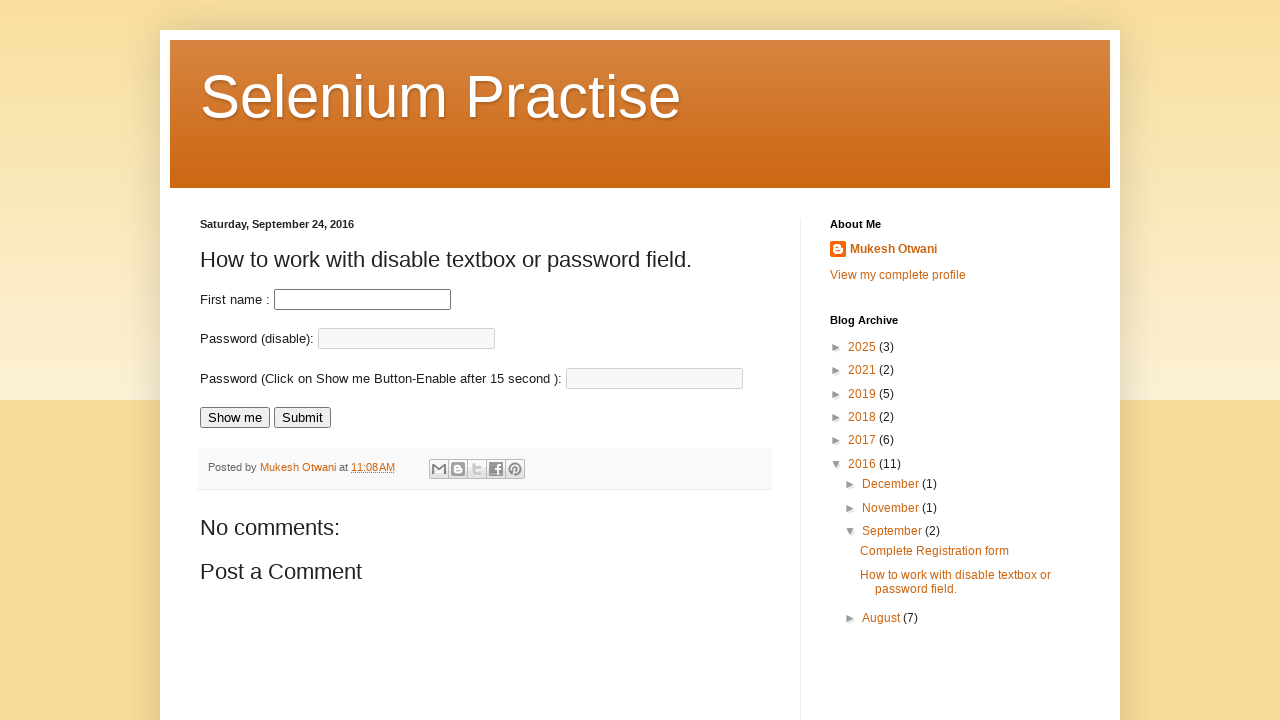

Filled first name field with 'Sapient' on input[name='fname']
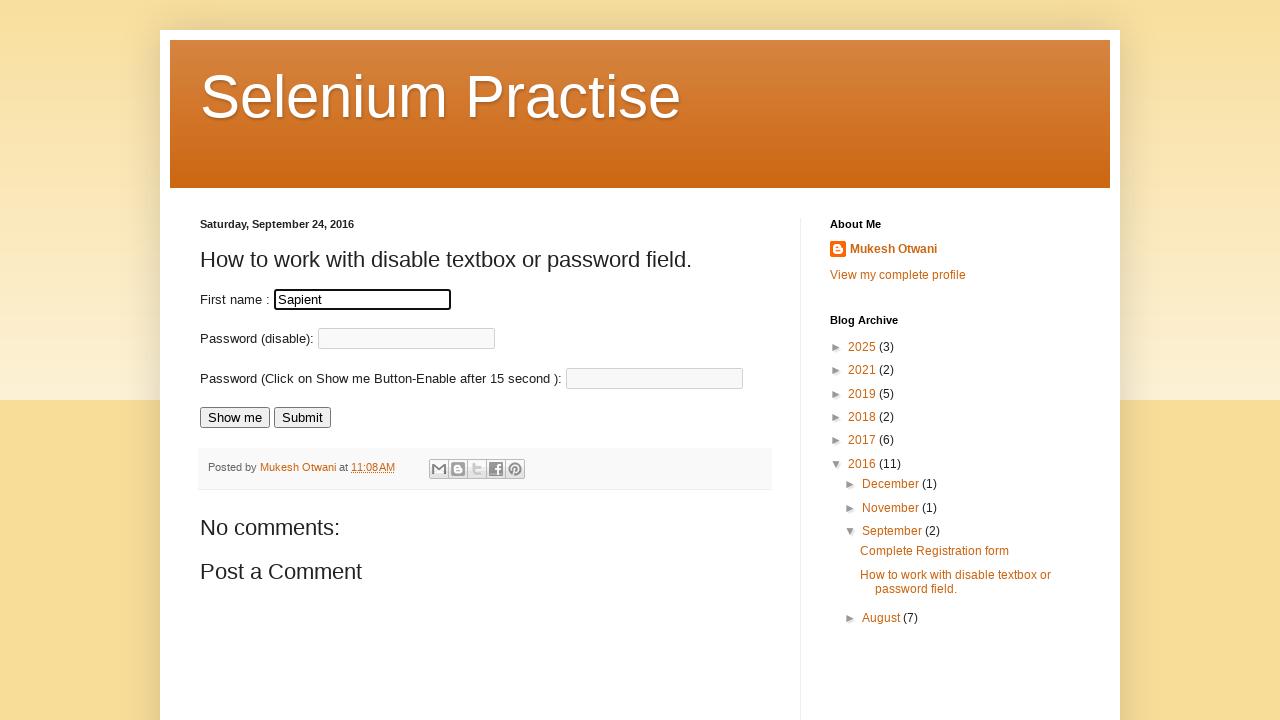

Clicked 'Show me' button to enable disabled field at (235, 418) on input[value='Show me']
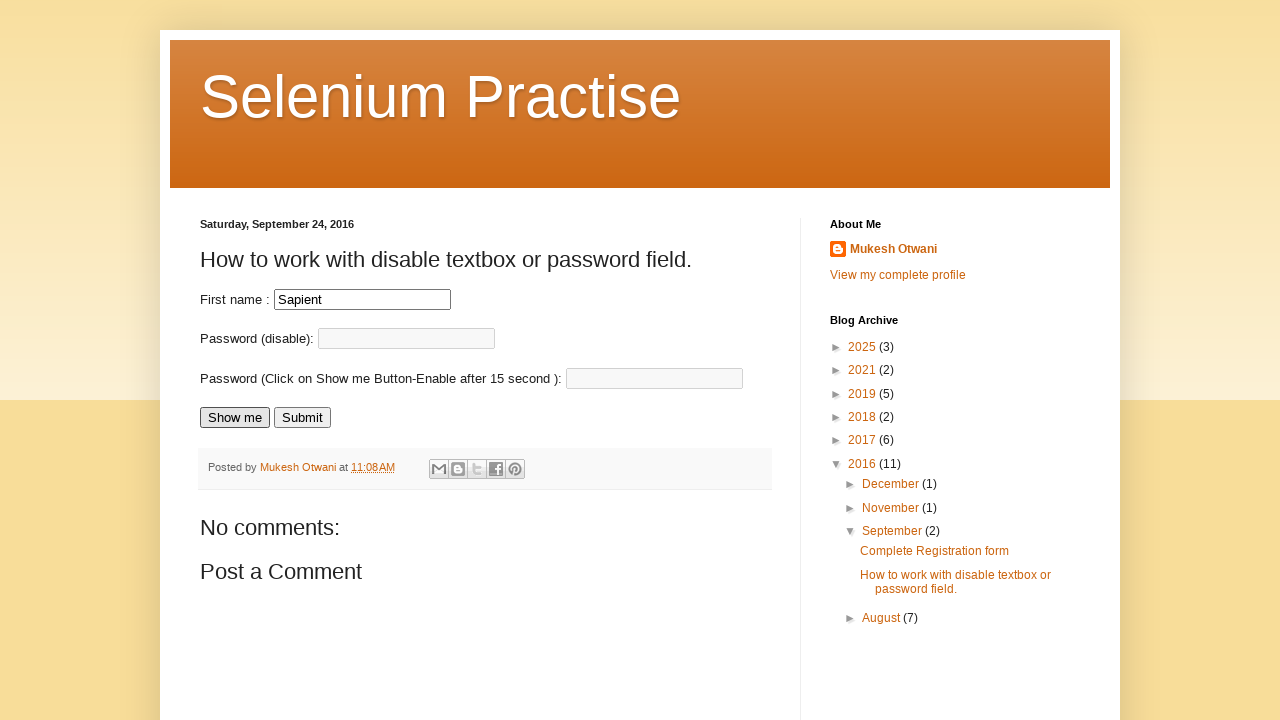

Password field became enabled and clickable
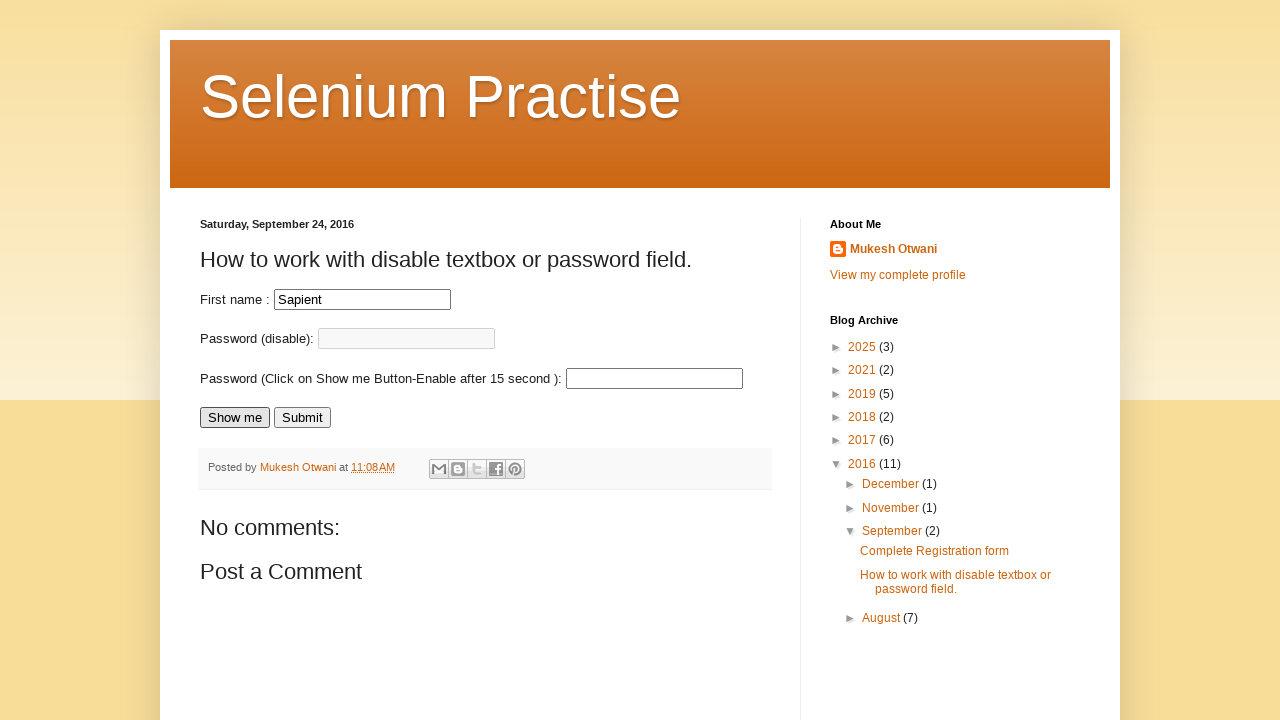

Filled password field with 'Akash' on input#passnew
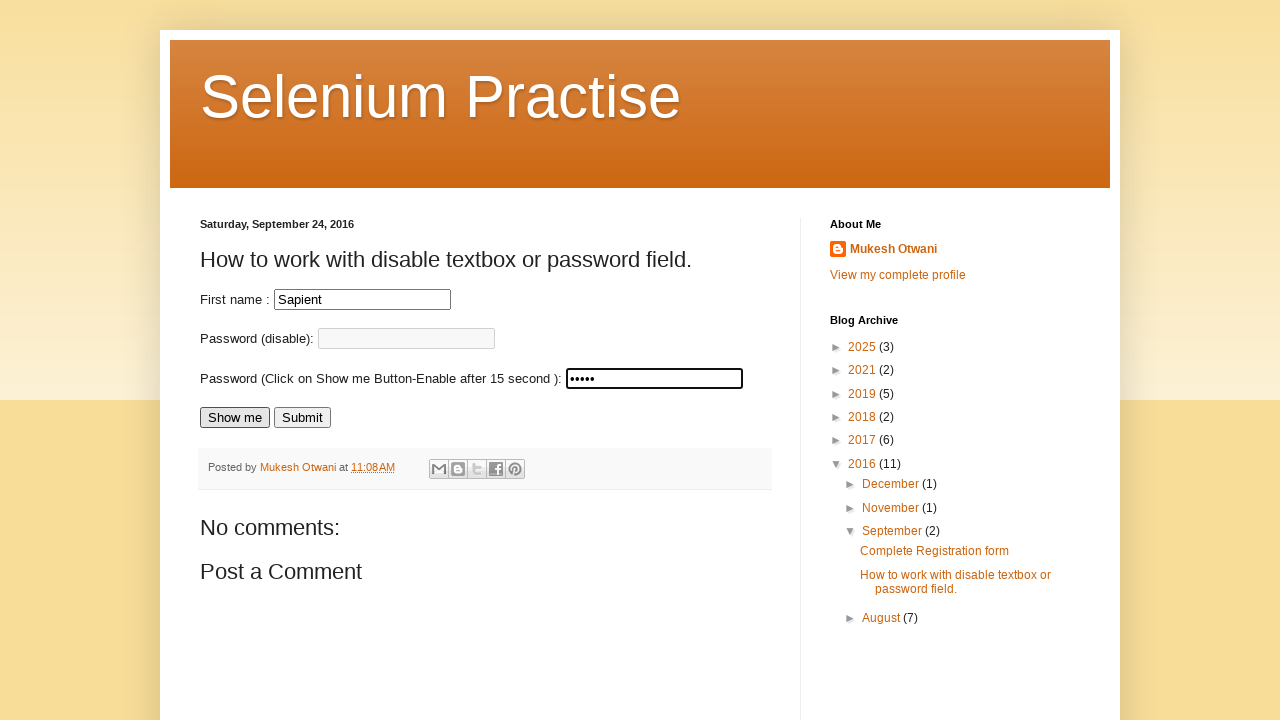

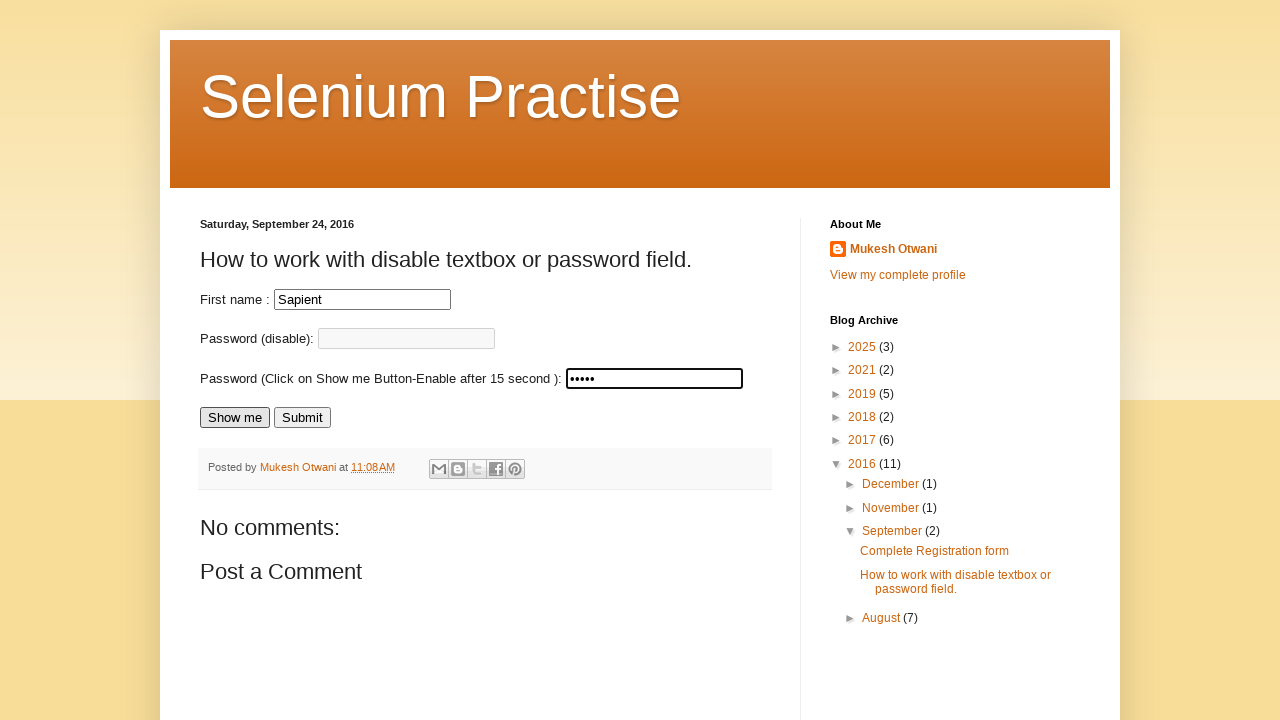